Tests various XPath selectors by filling multiple form fields including username, security question, API settings, email, and custom fields on a practice XPath page

Starting URL: https://syntaxprojects.com/Xpath.php

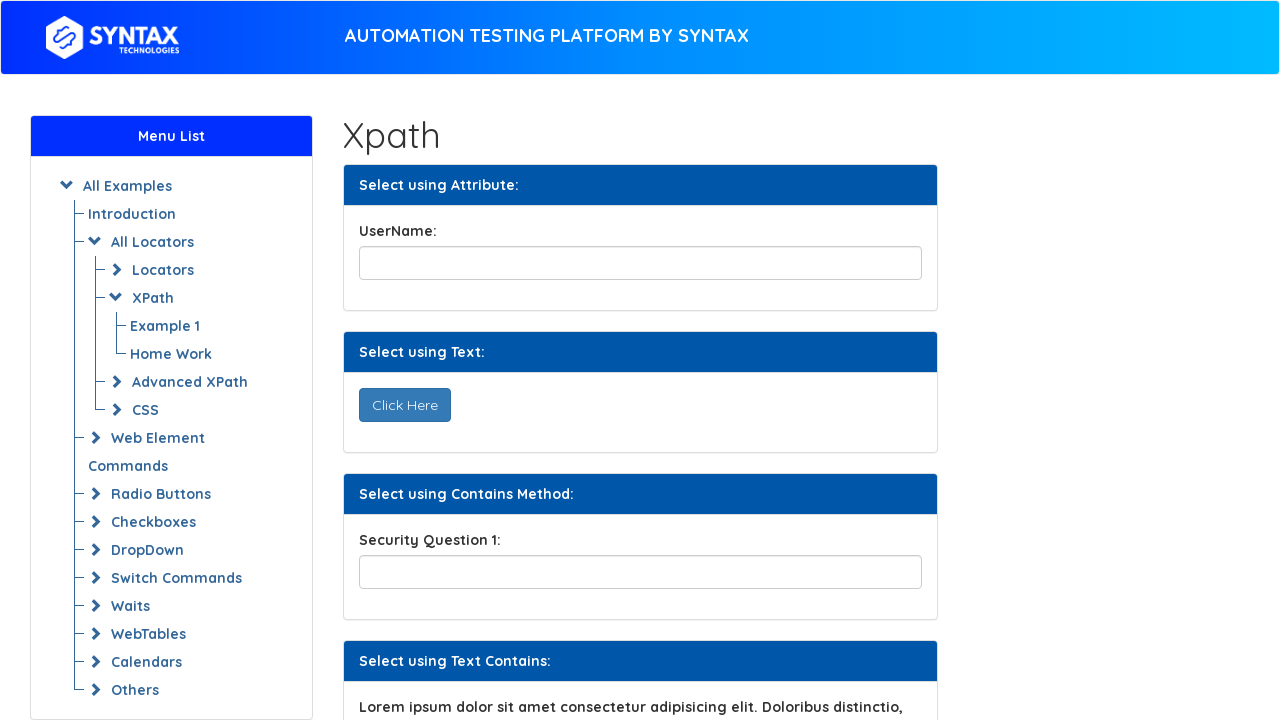

Filled username field with 'abracadabra' using id attribute on //input[@id='title']
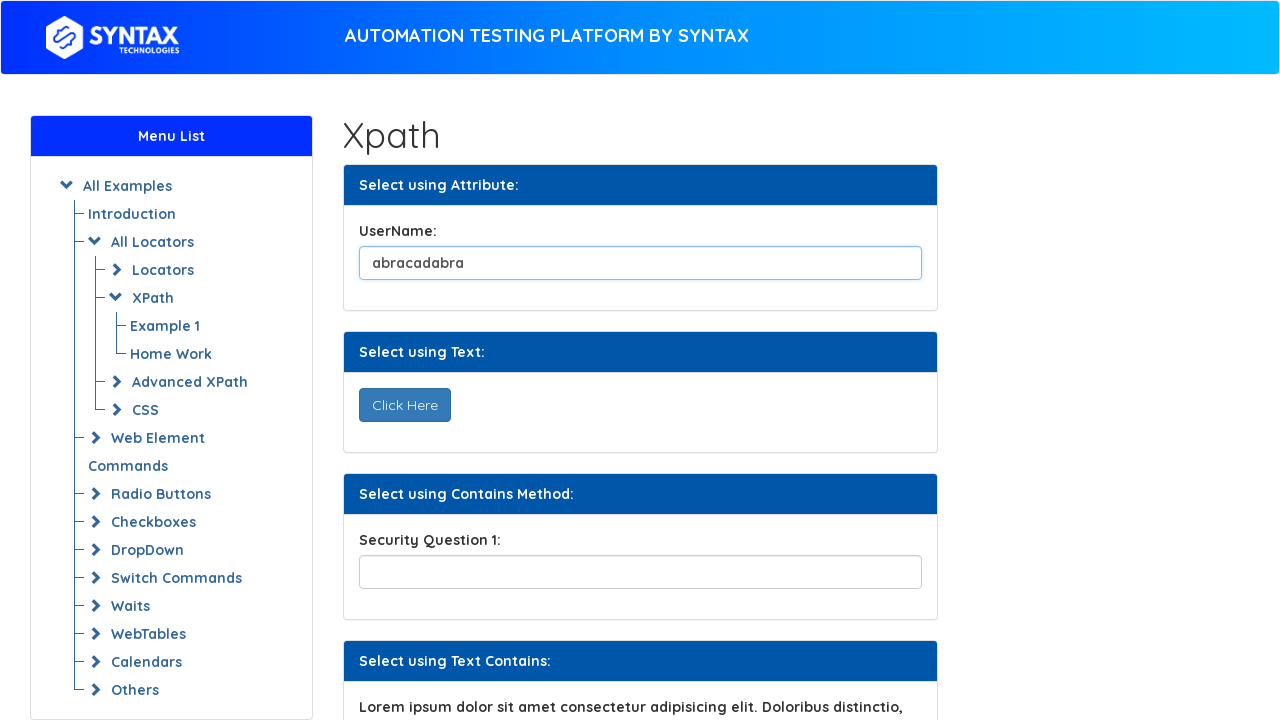

Clicked button with text 'Click Here' at (404, 405) on xpath=//button[text()='Click Here']
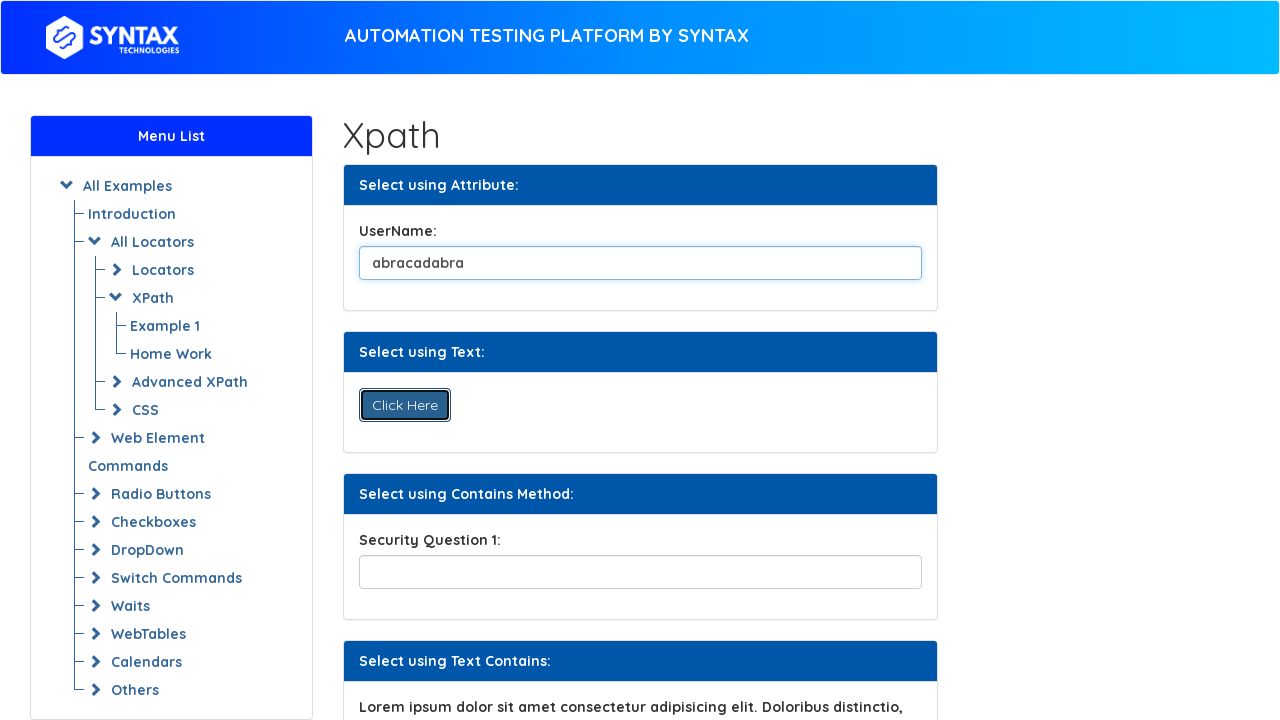

Filled security question field with 'what is your name?' on //input[contains(@name,'securityPartial')]
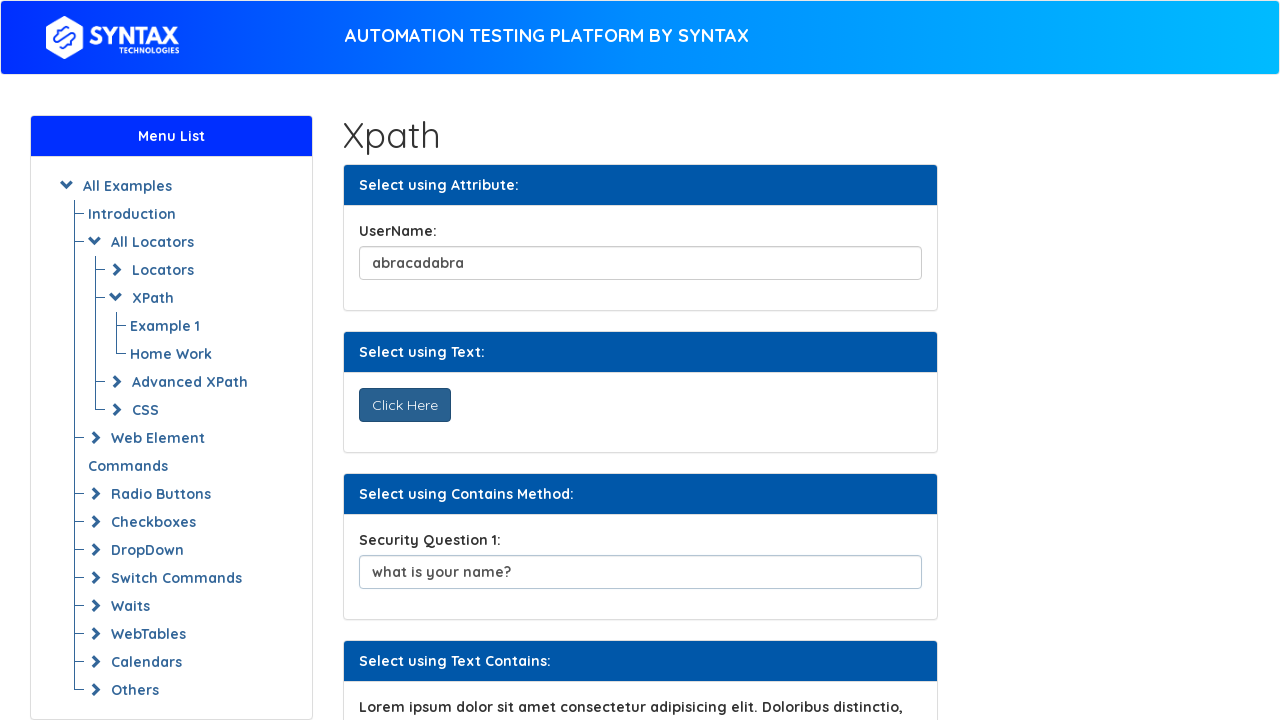

Retrieved and printed text from Lorem ipsum label element
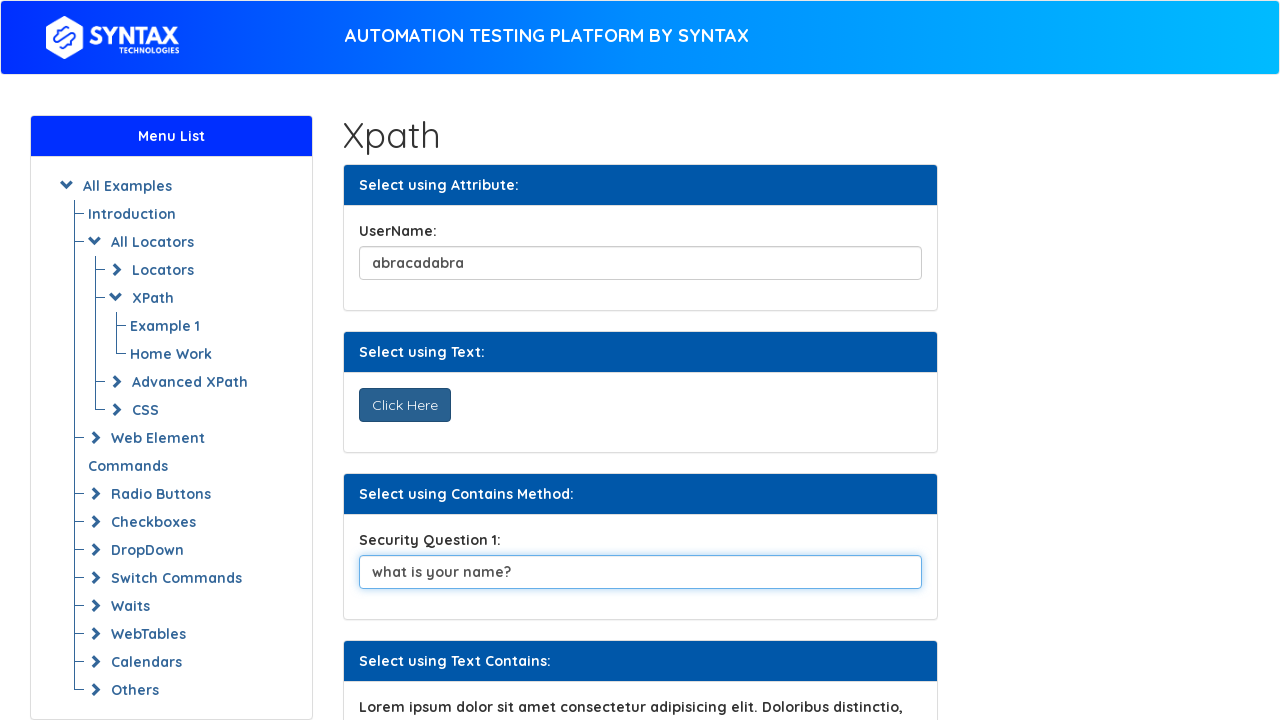

Filled API settings field with '123.125.1256' using starts-with XPath on //input[starts-with(@id,'apiSettings')]
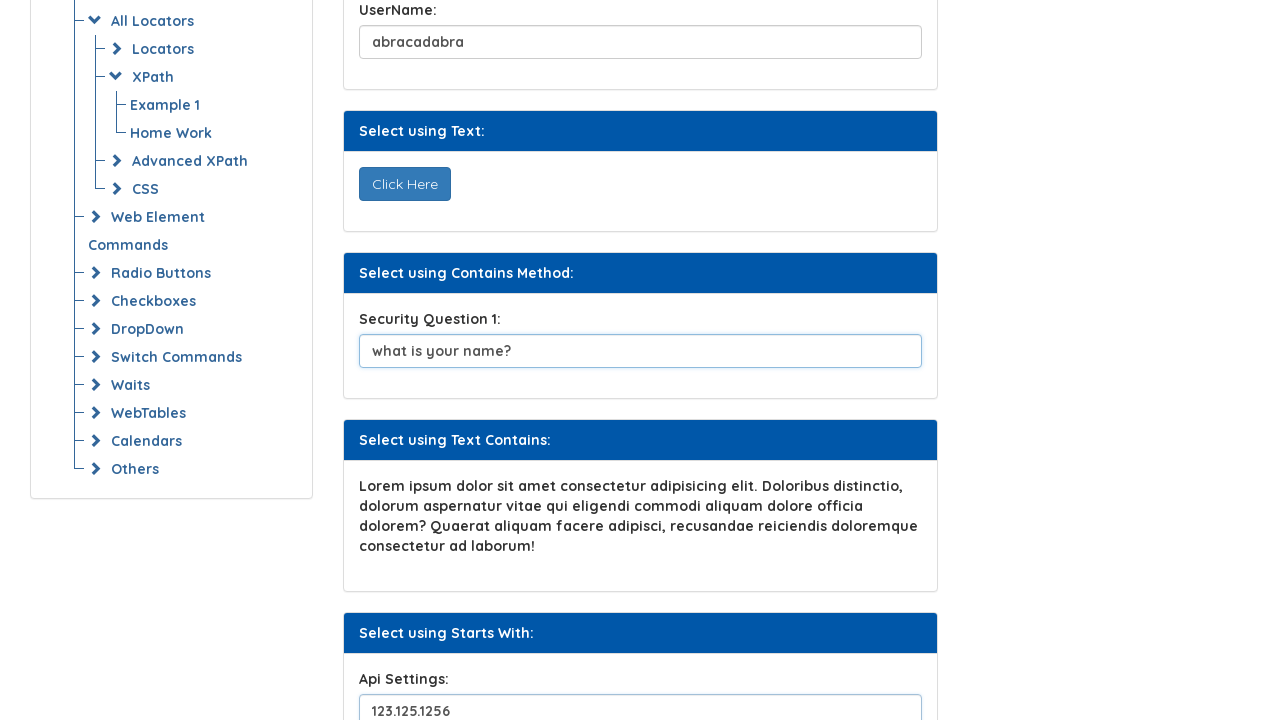

Filled email field with 'abc@gmail.com' (second form-control backup element) on (//input[@class='form-control backup'])[2]
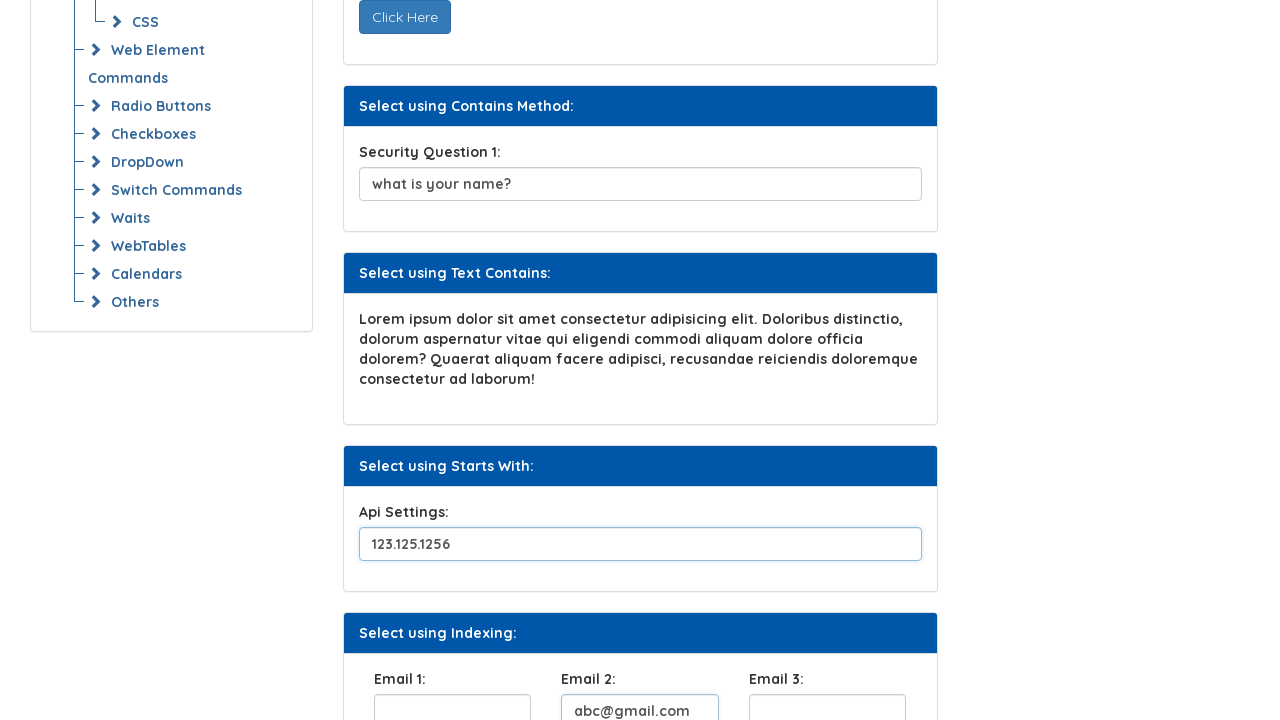

Filled custom field 2 with 'abcdfr' using multiple attributes on //input[@data-detail='two' and @name='customField']
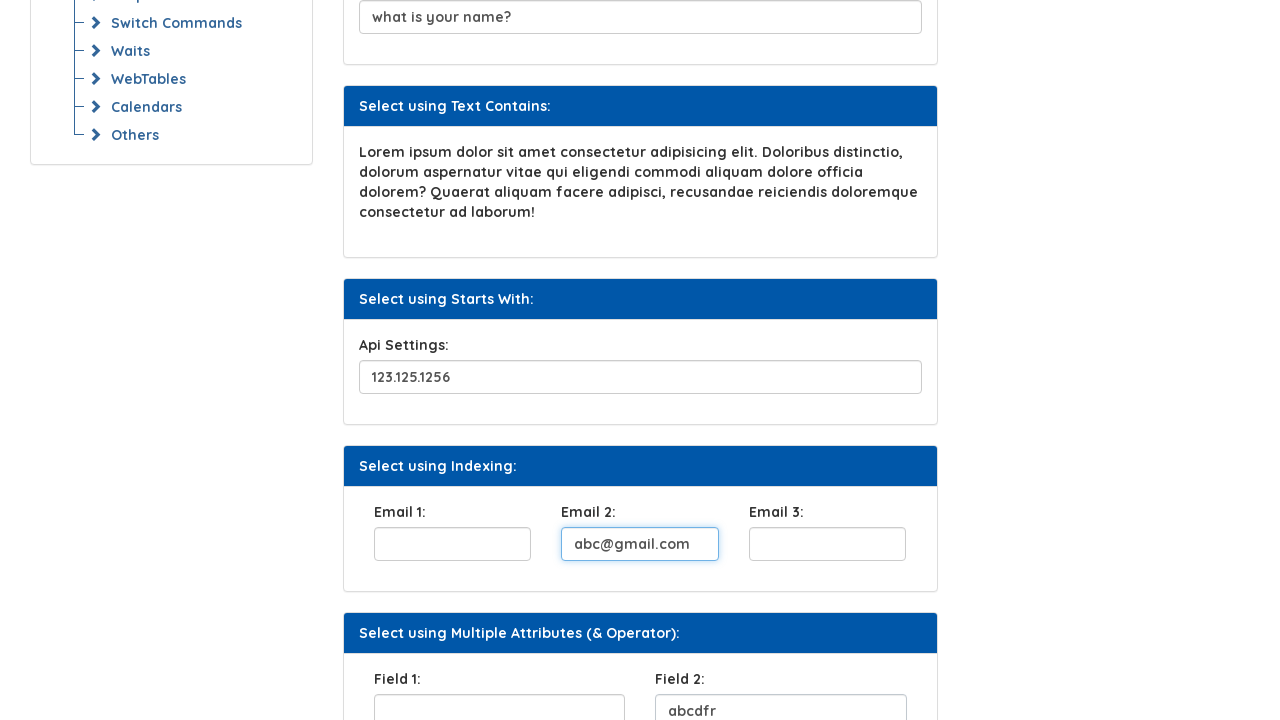

Filled custom field 1 with 'erbhehje' using multiple attributes on //input[@name='customField1' and @data-detail='one']
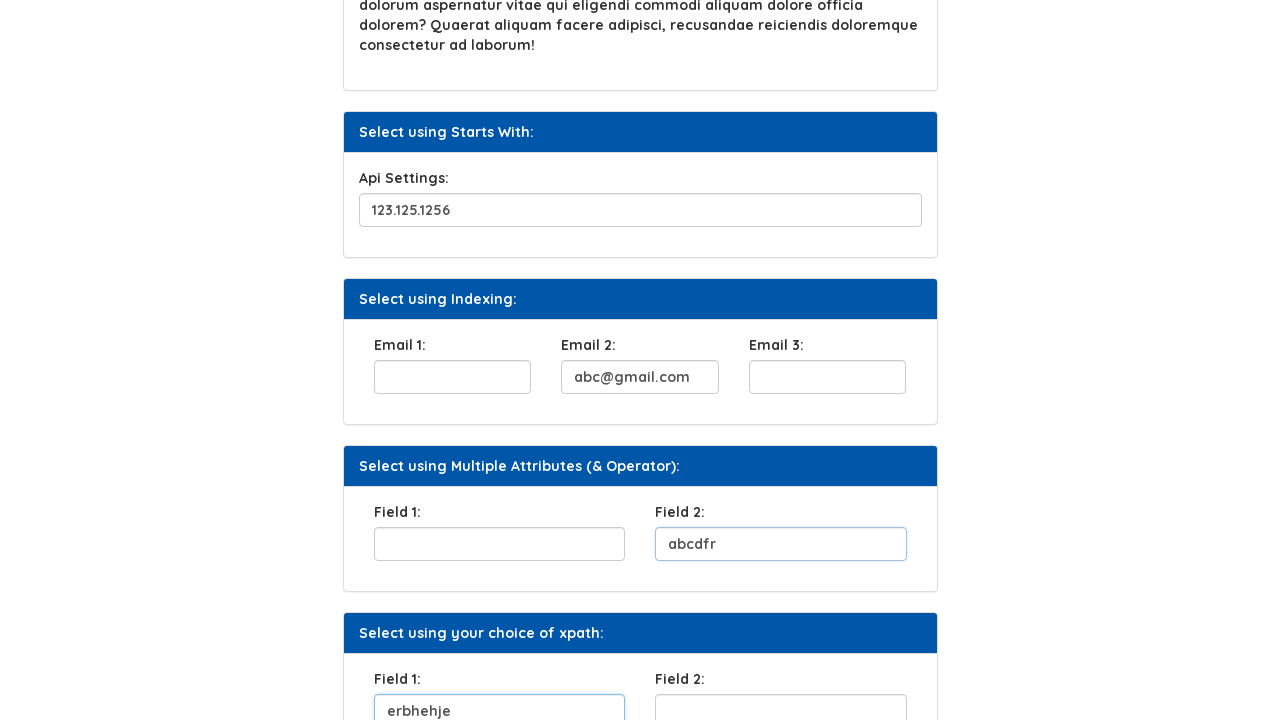

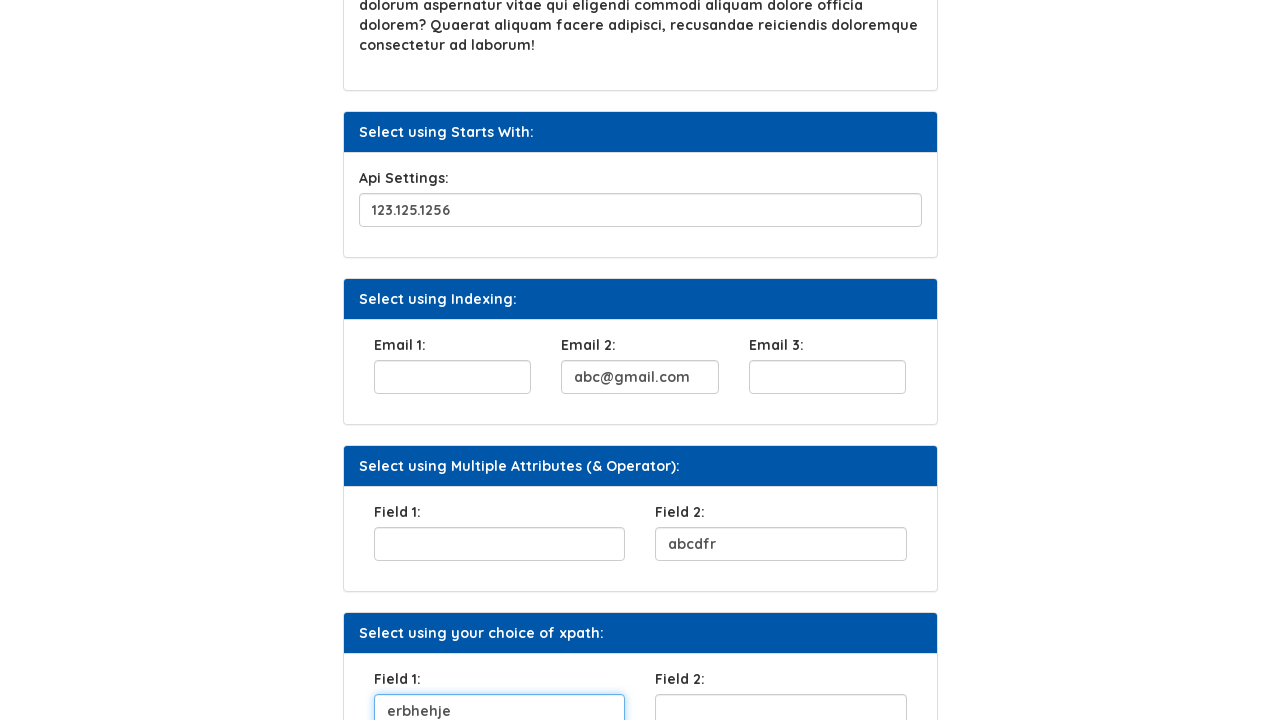